Tests navigation and interaction on WebdriverIO site by clicking API link, verifying page elements, using search functionality, and closing the search modal

Starting URL: https://webdriver.io

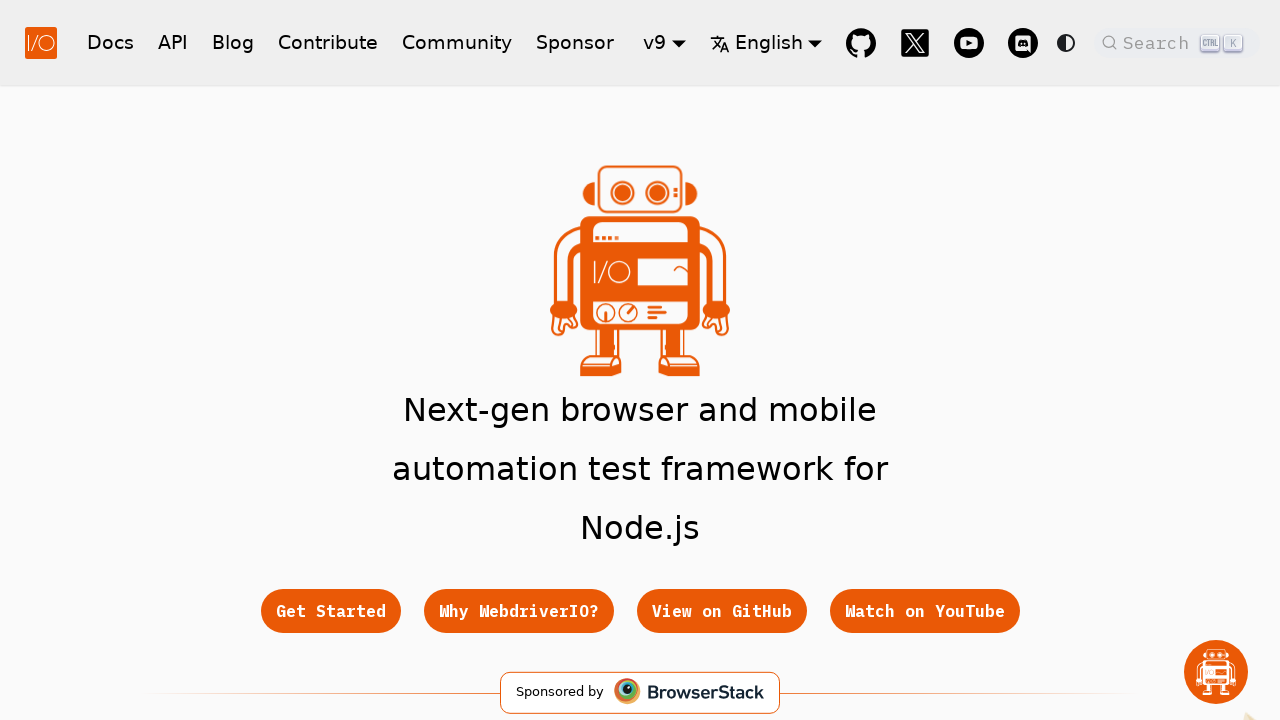

Clicked API link on WebdriverIO site at (173, 42) on a:text('API')
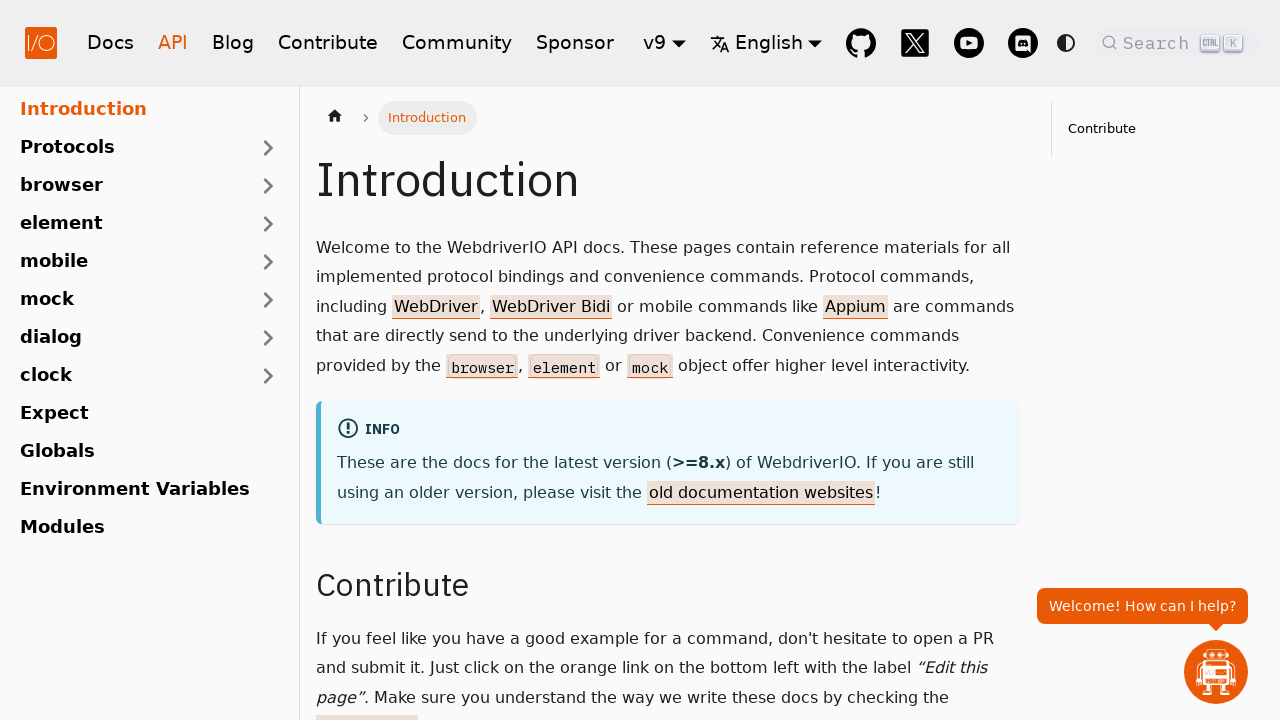

Verified URL changed to API docs page
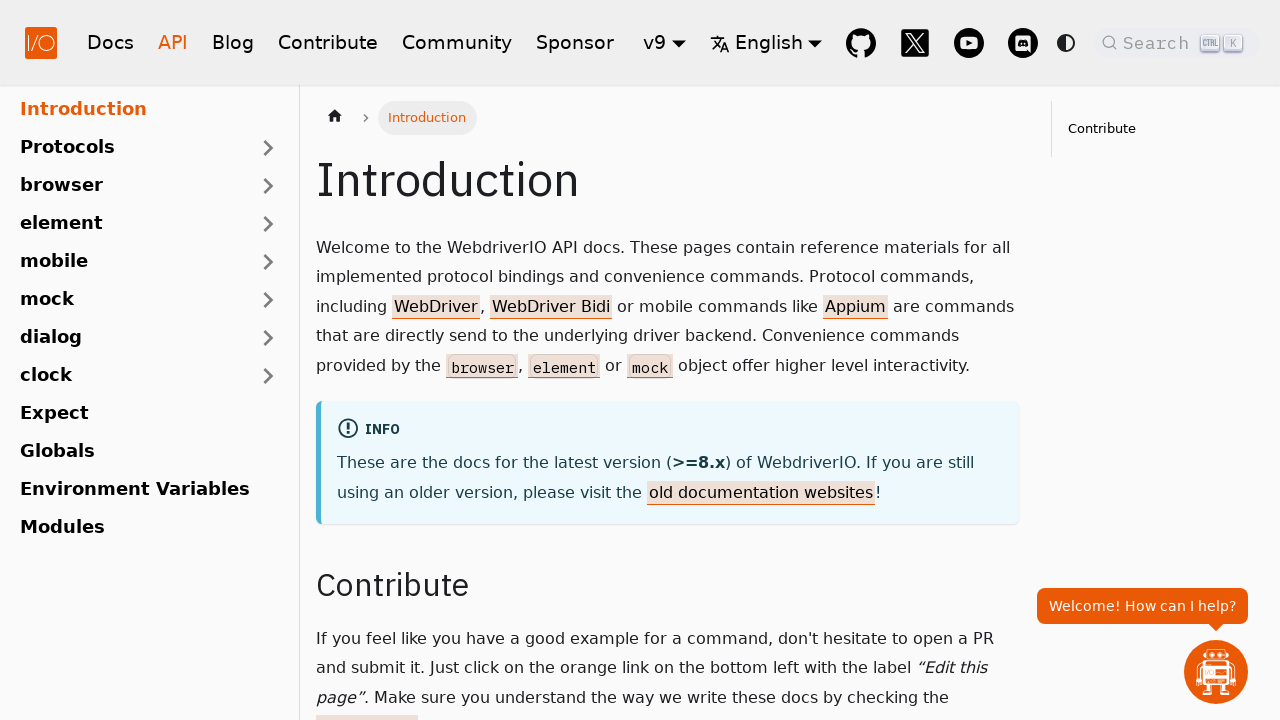

Verified Introduction header is present on API page
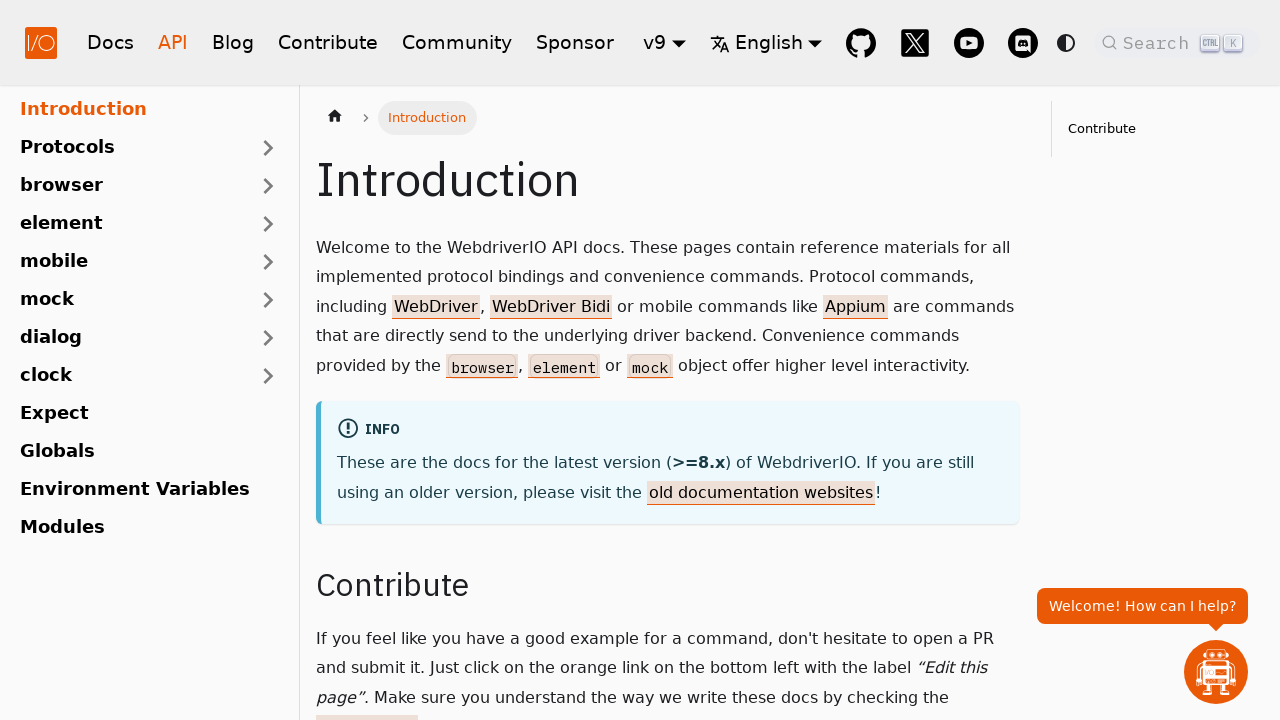

Opened search modal by clicking search button at (1177, 42) on .DocSearch.DocSearch-Button
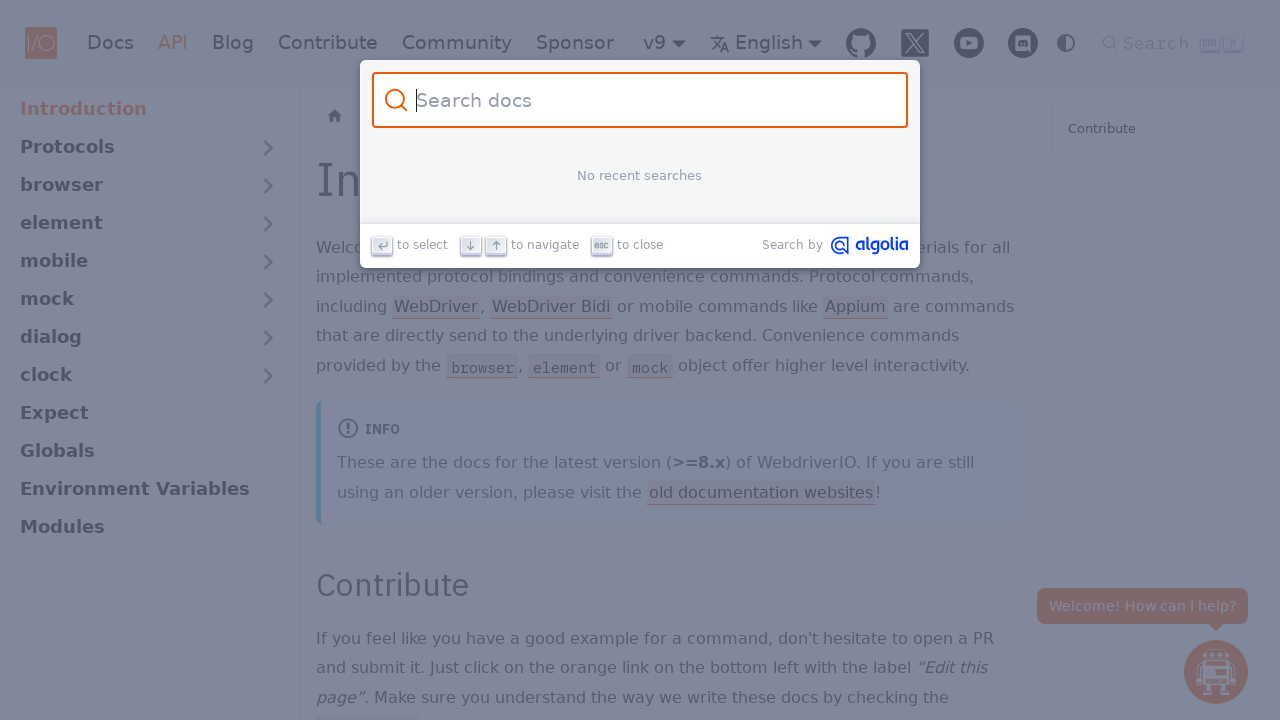

Filled search input with 'all is done' on .DocSearch-Input
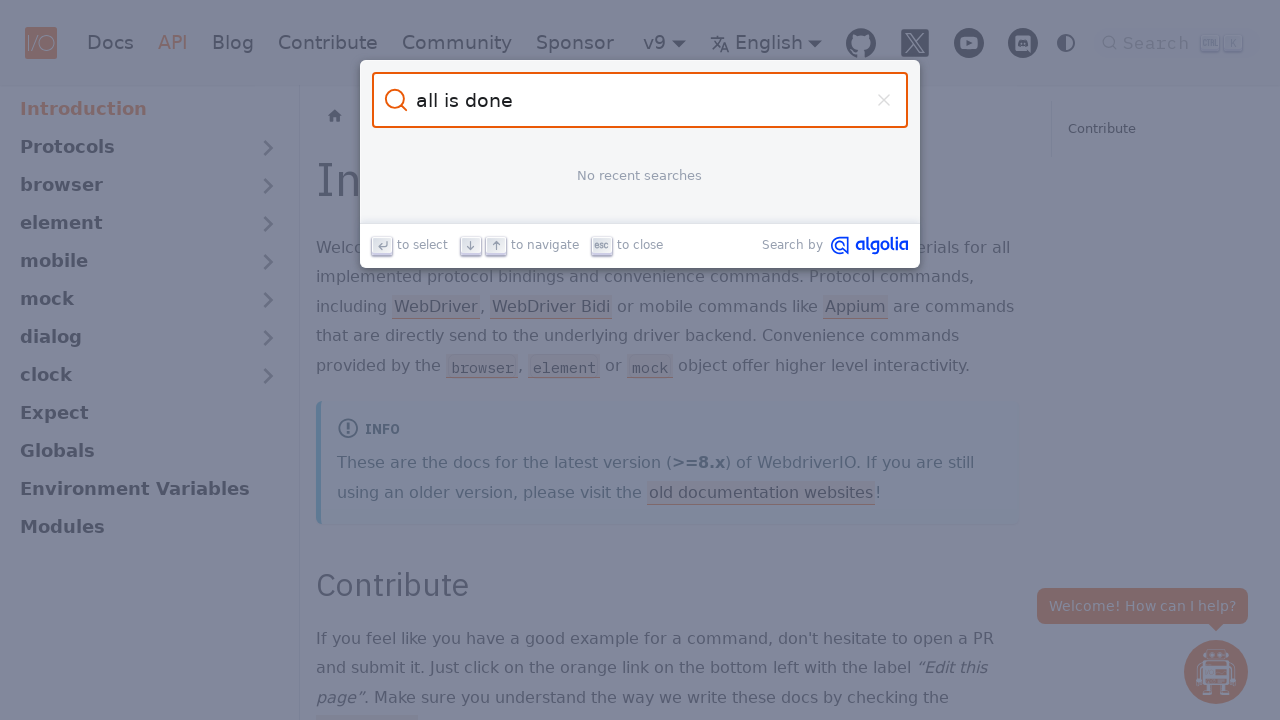

Verified search input contains 'all is done'
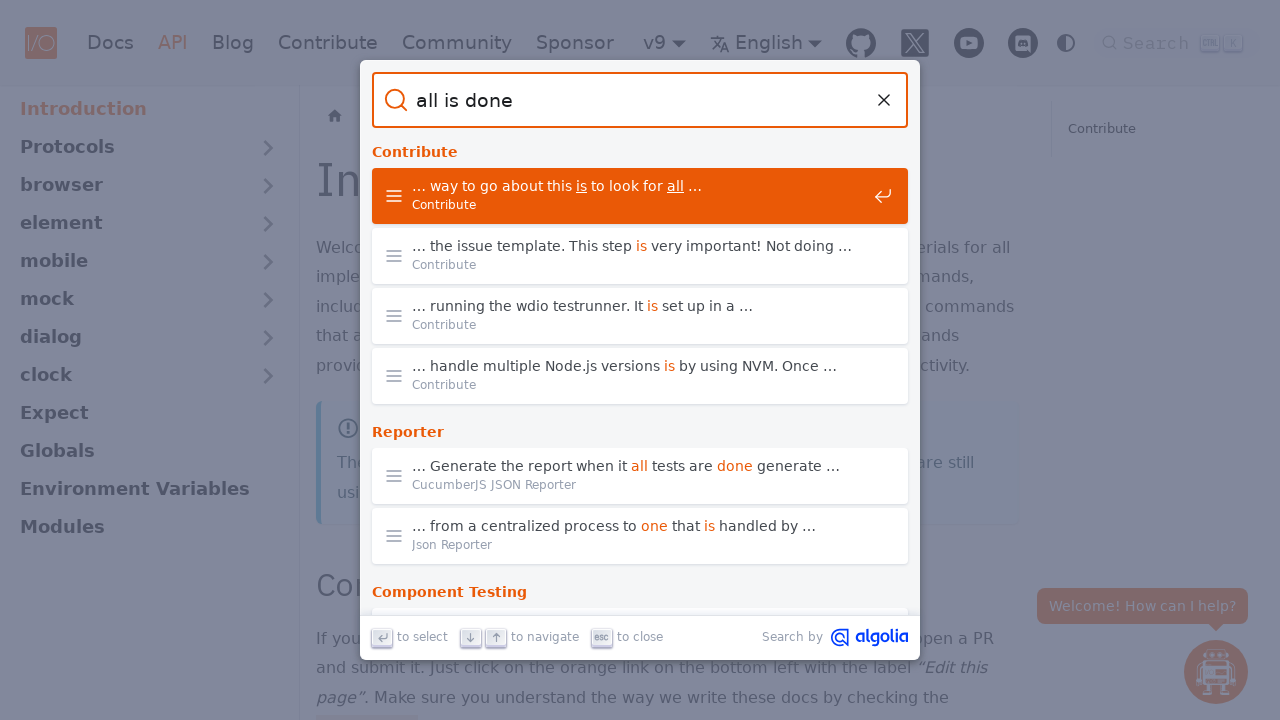

Closed search modal by clicking reset button at (884, 100) on button[type='reset']
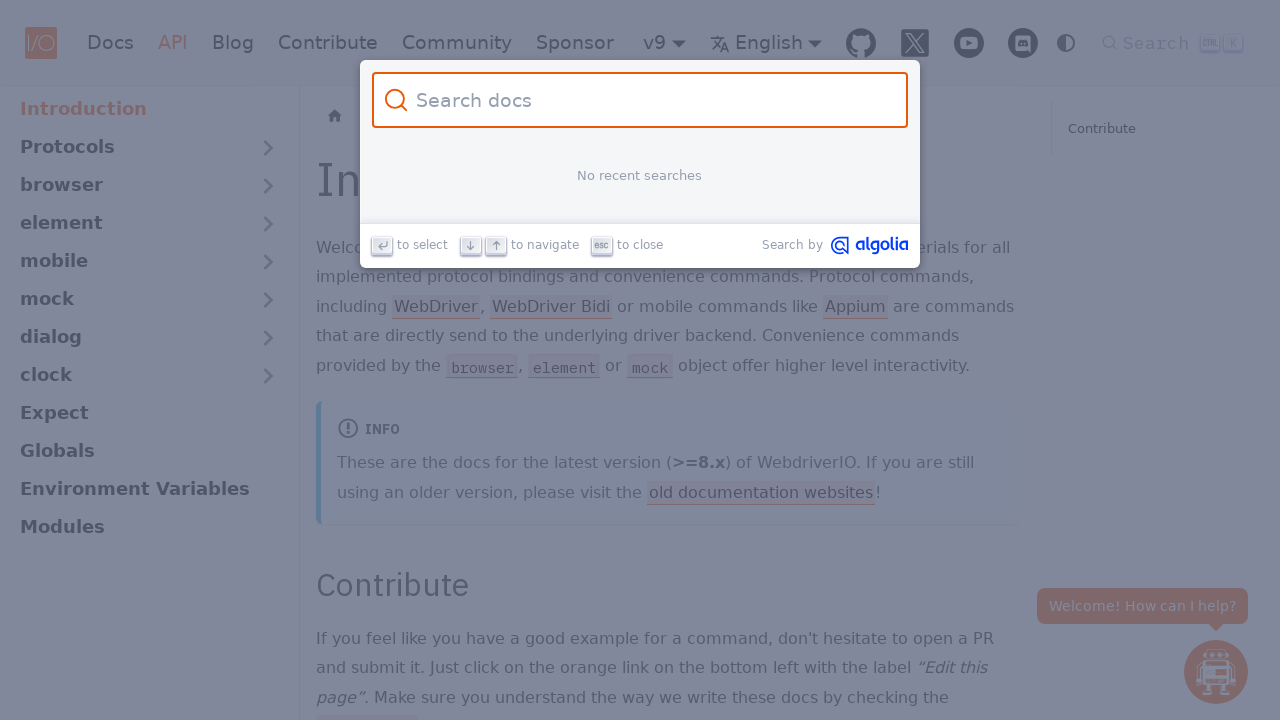

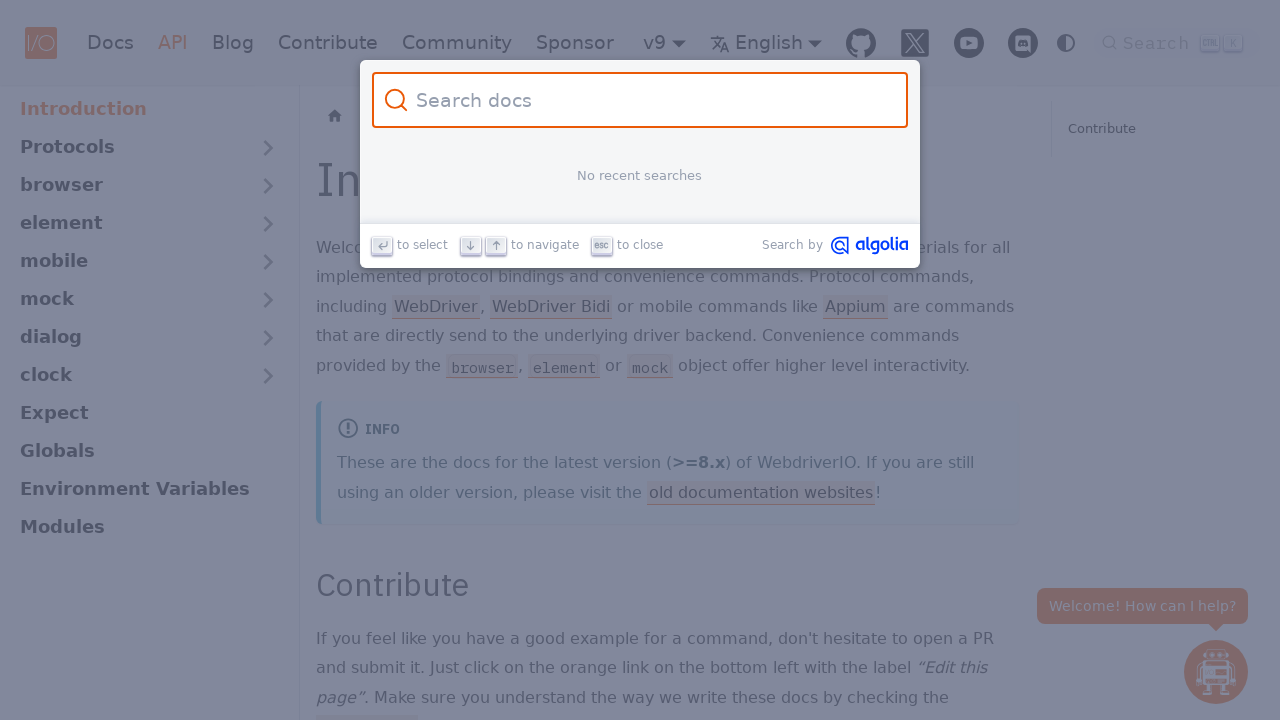